Tests window handling functionality by opening multiple windows through different buttons and switching between them

Starting URL: https://www.leafground.com/window.xhtml

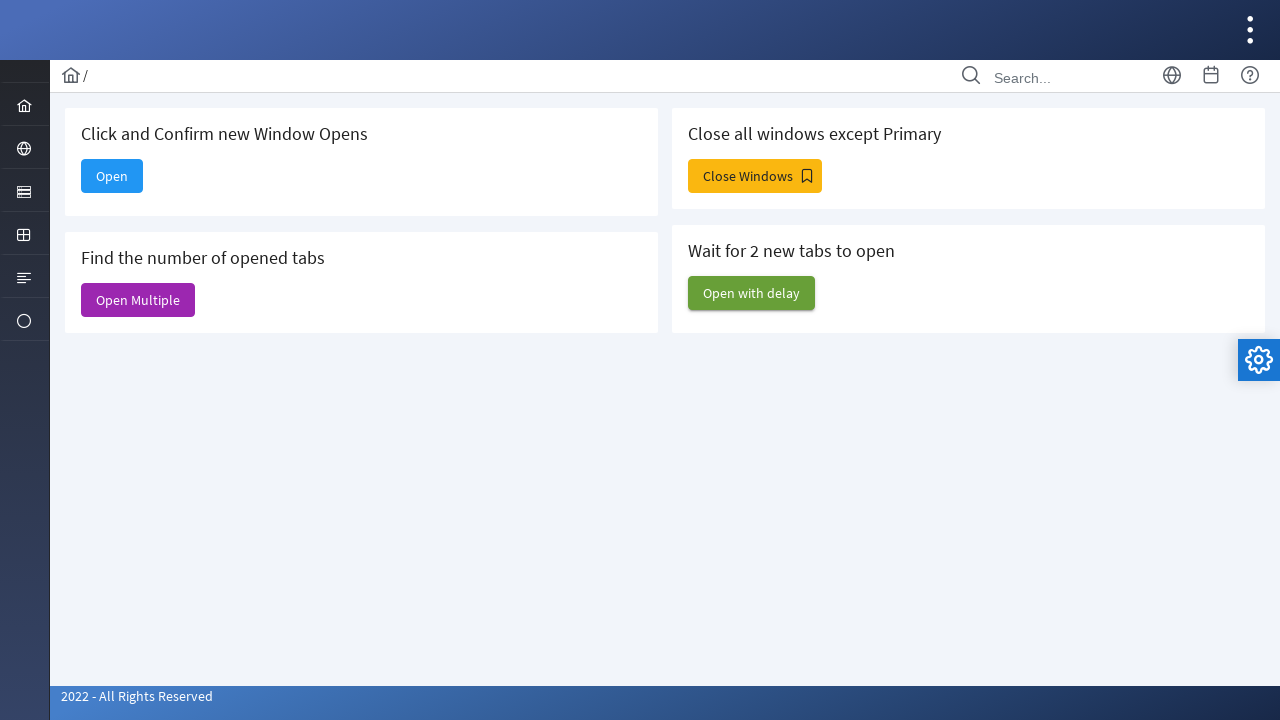

Clicked 'Open' button to open new window at (112, 176) on xpath=//span[text()='Open']
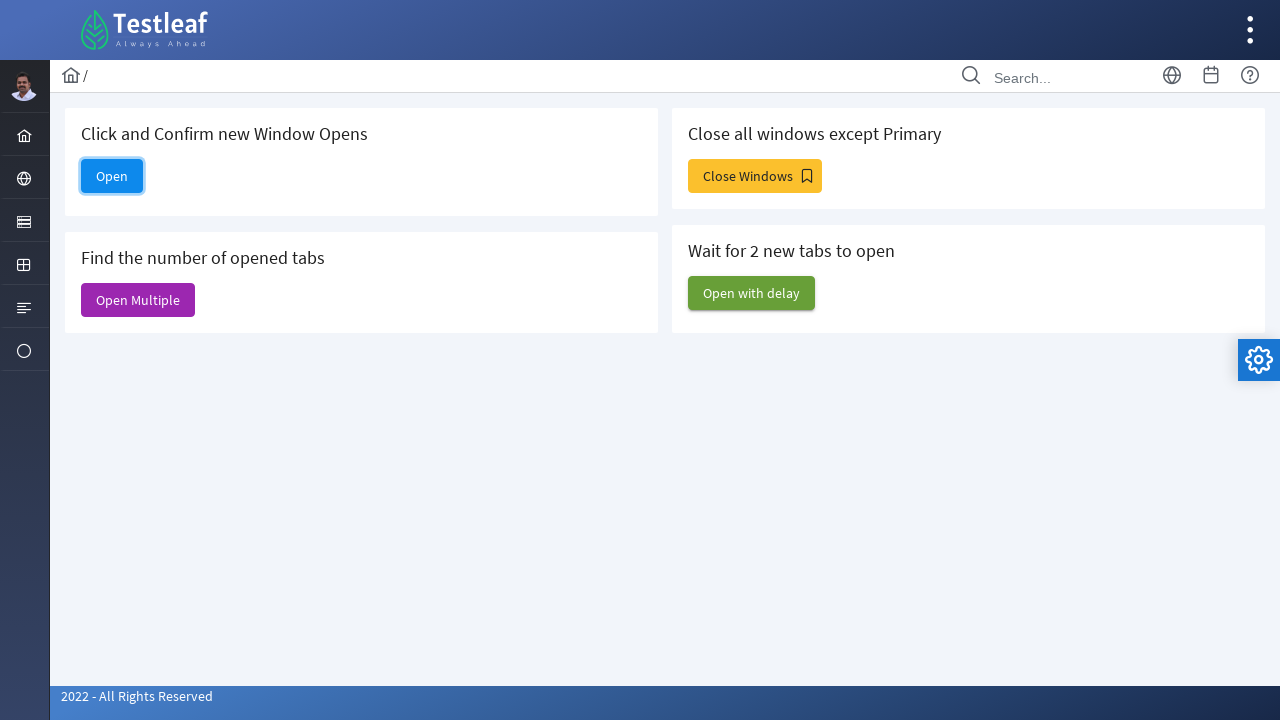

New window opened from 'Open' button
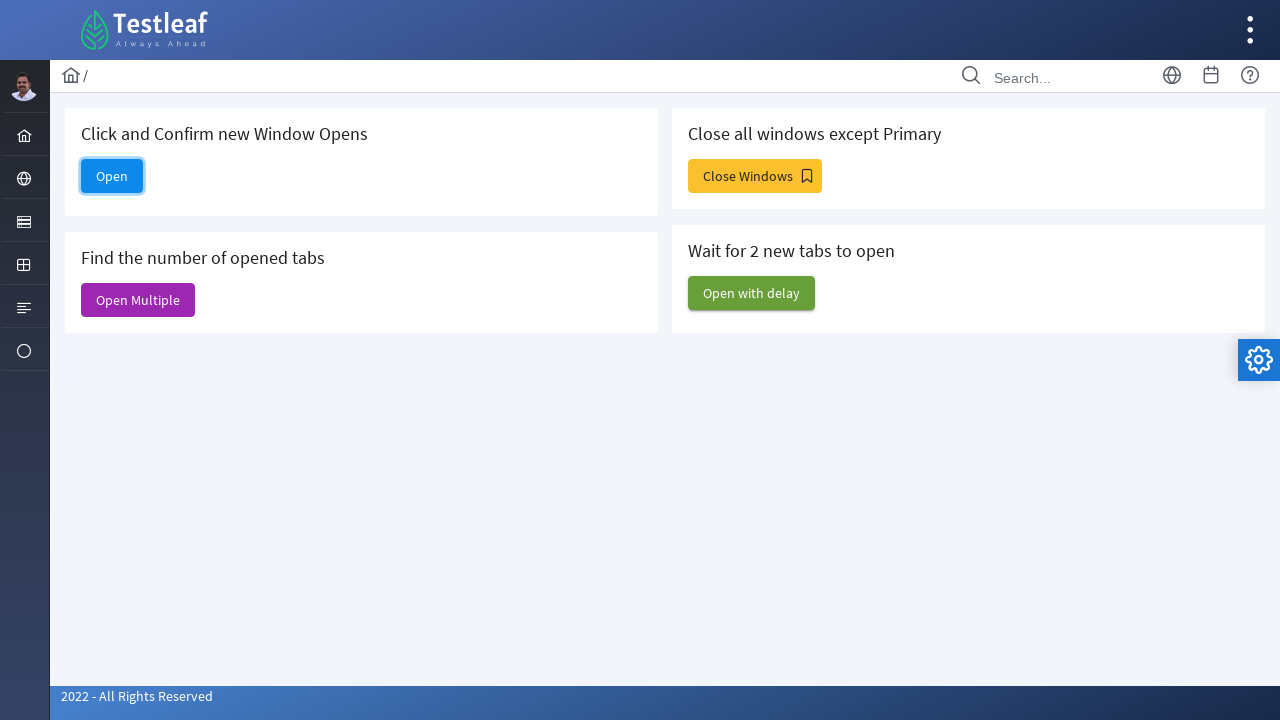

Closed the new window
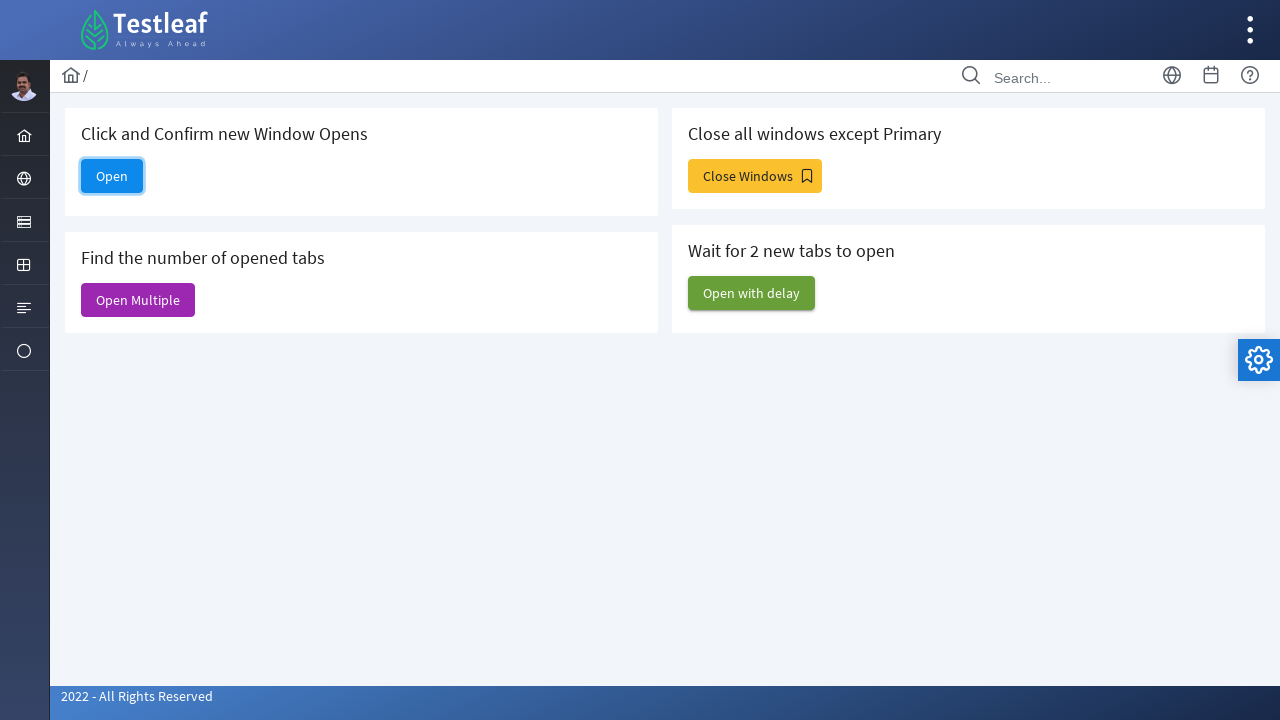

Clicked 'Open Multiple' button to open multiple windows at (138, 300) on xpath=//span[text()='Open Multiple']
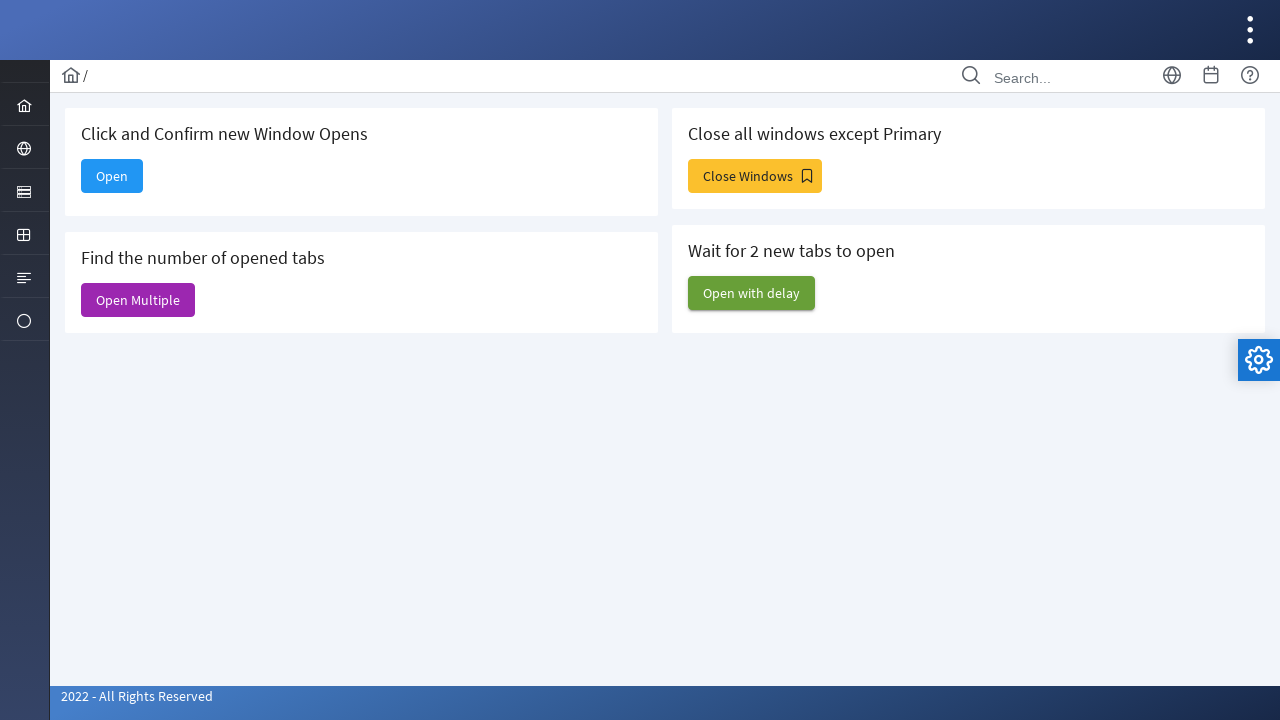

New window opened from 'Open Multiple' button
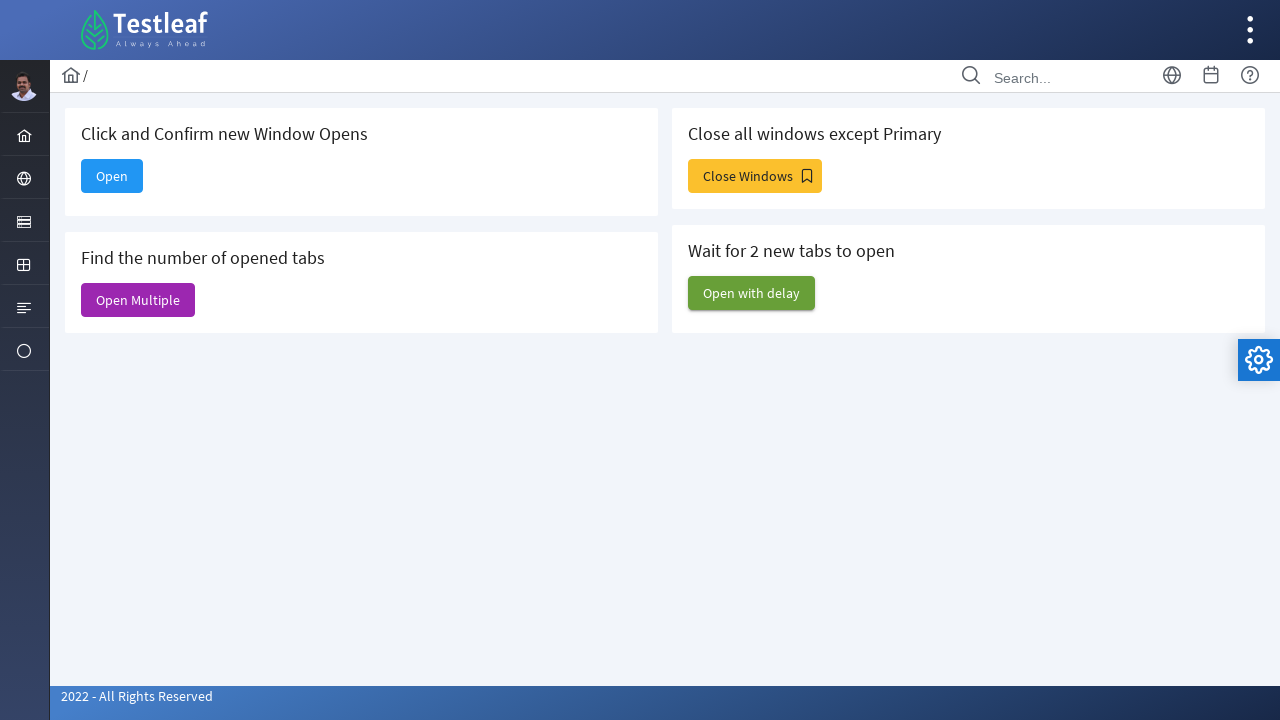

Closed the new window from 'Open Multiple'
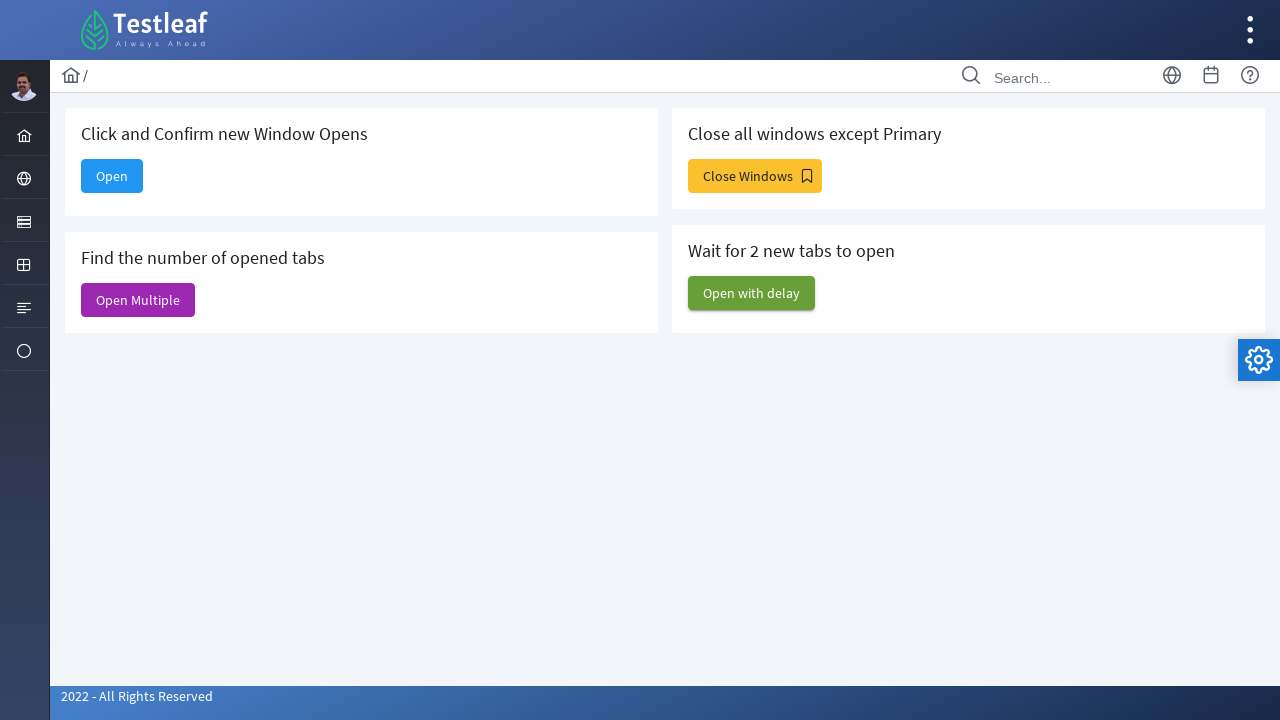

Clicked 'Close Windows' button at (755, 176) on xpath=//span[text()='Close Windows']
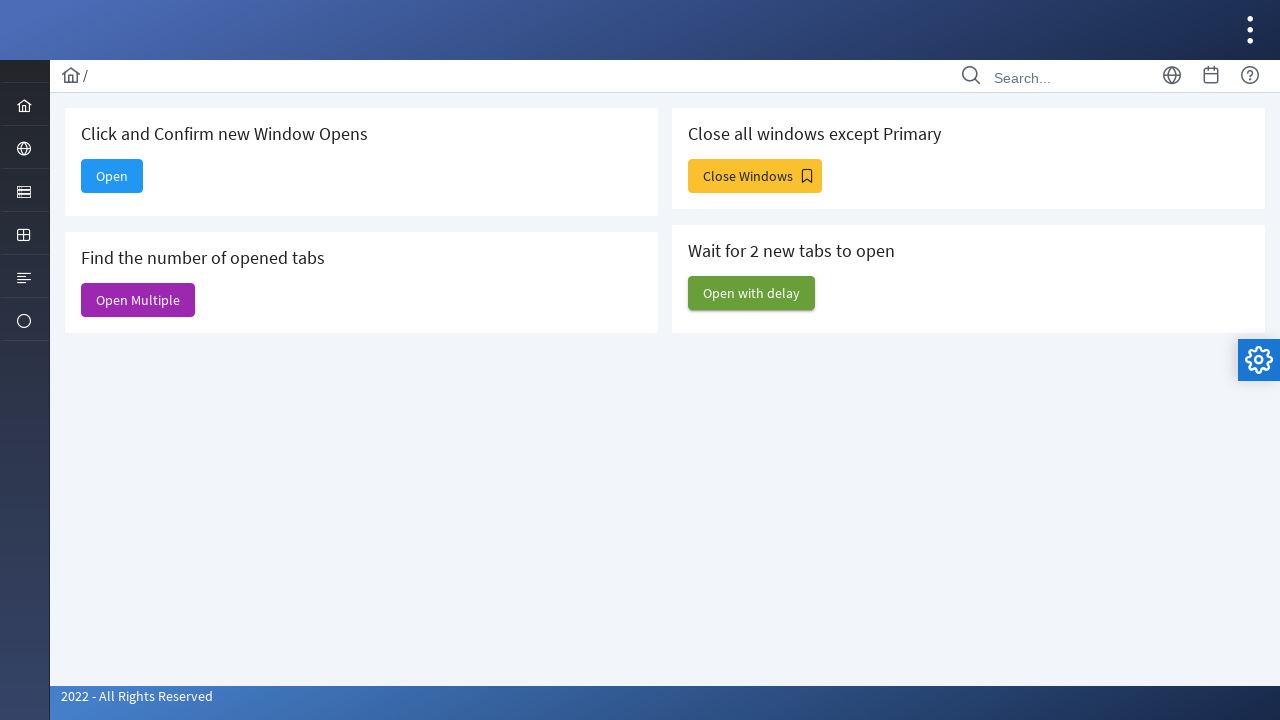

New window opened from 'Close Windows' button
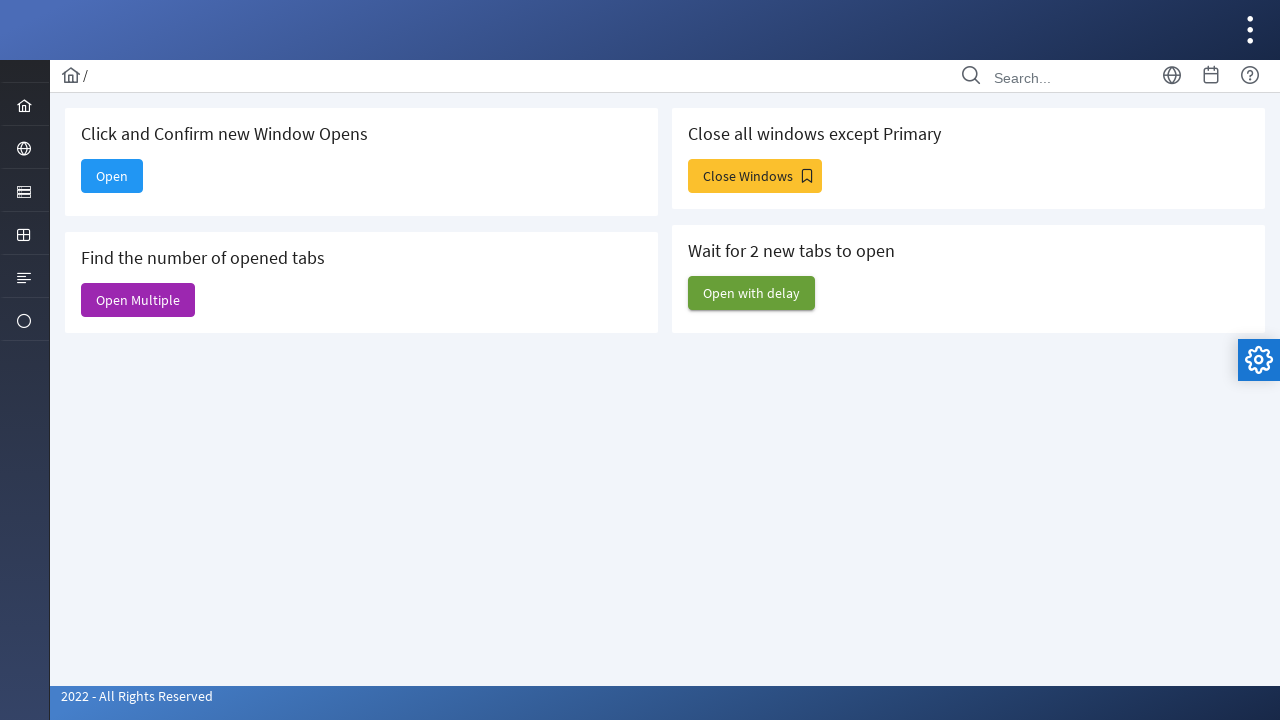

Closed the new window from 'Close Windows'
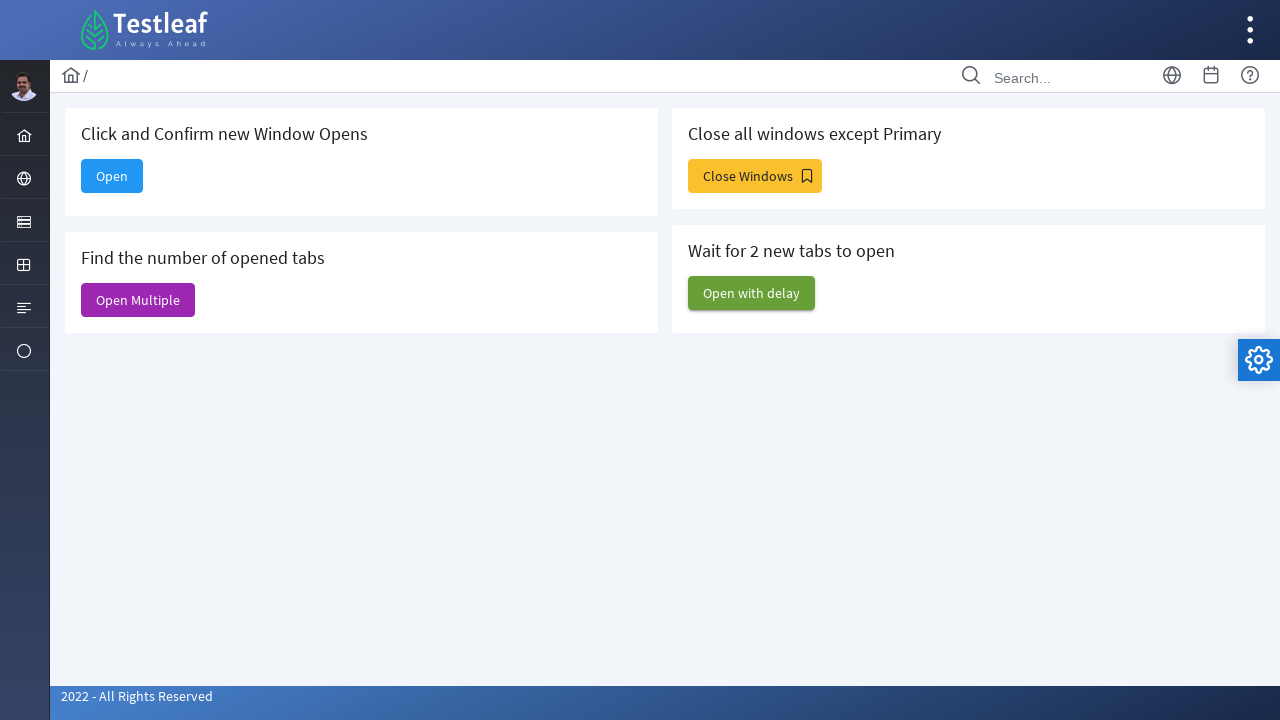

Clicked 'Open with delay' button at (752, 293) on xpath=//span[text()='Open with delay']
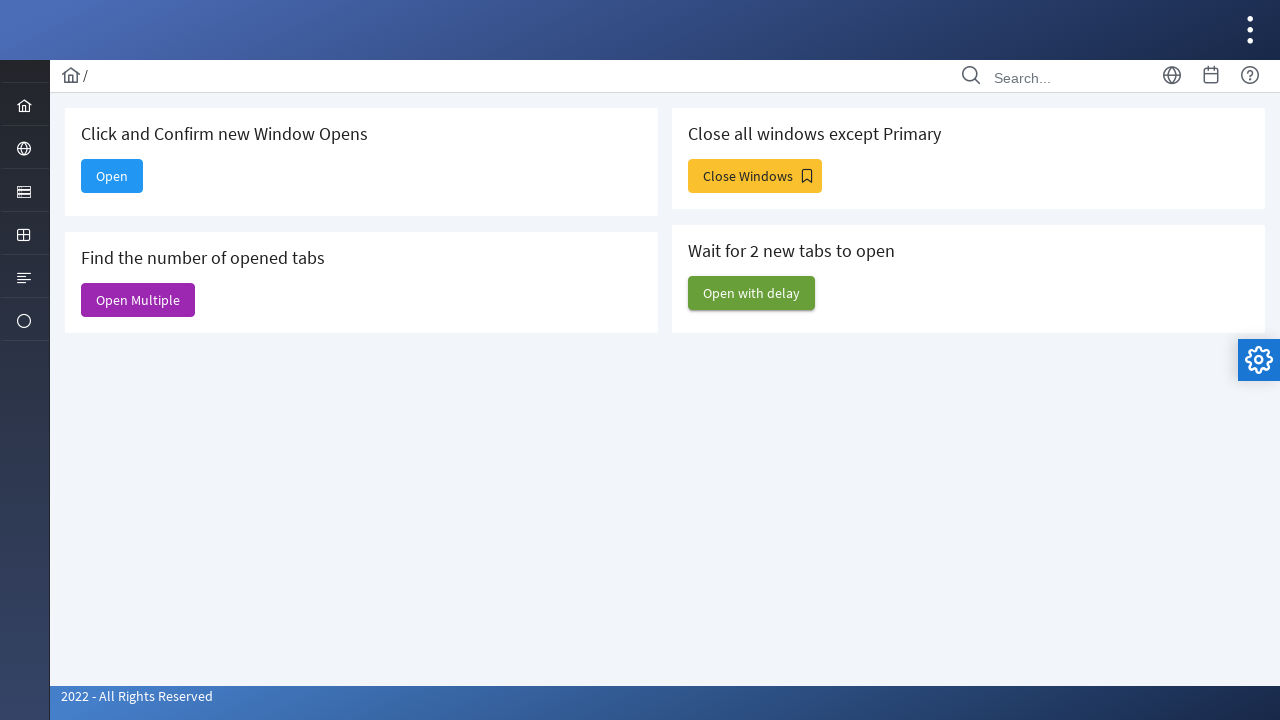

New window opened from 'Open with delay' button
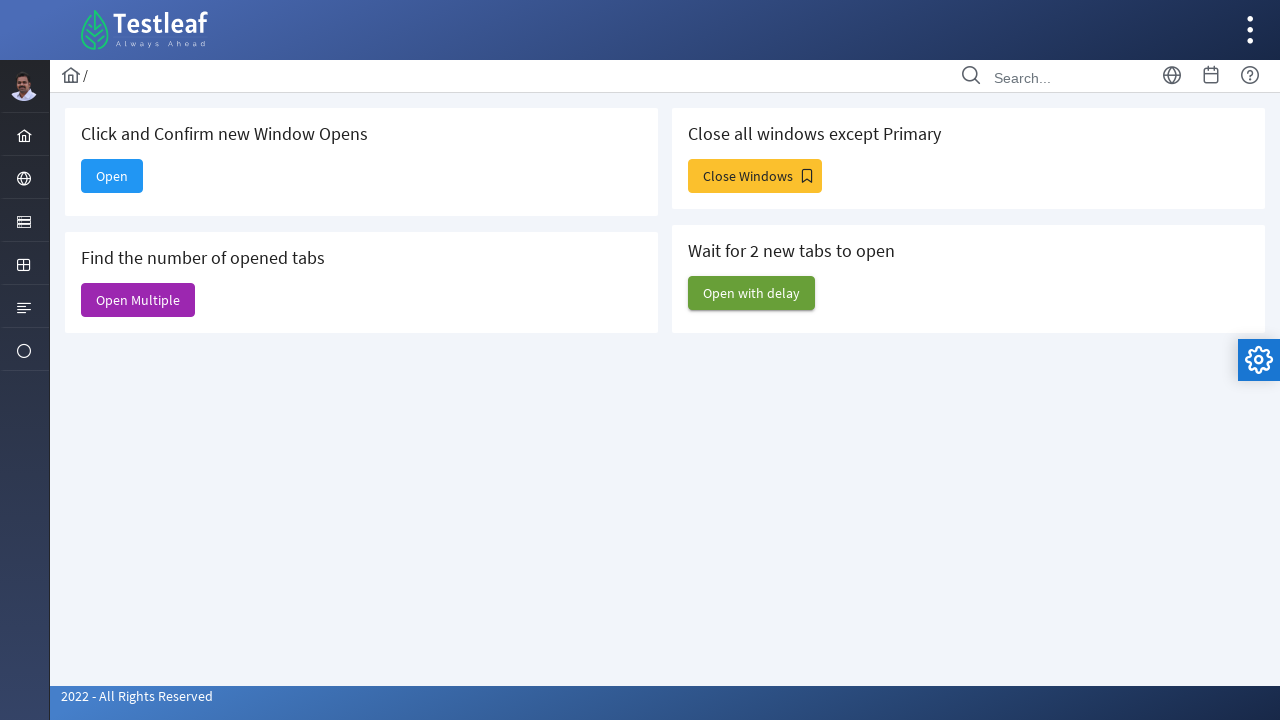

Delayed window finished loading
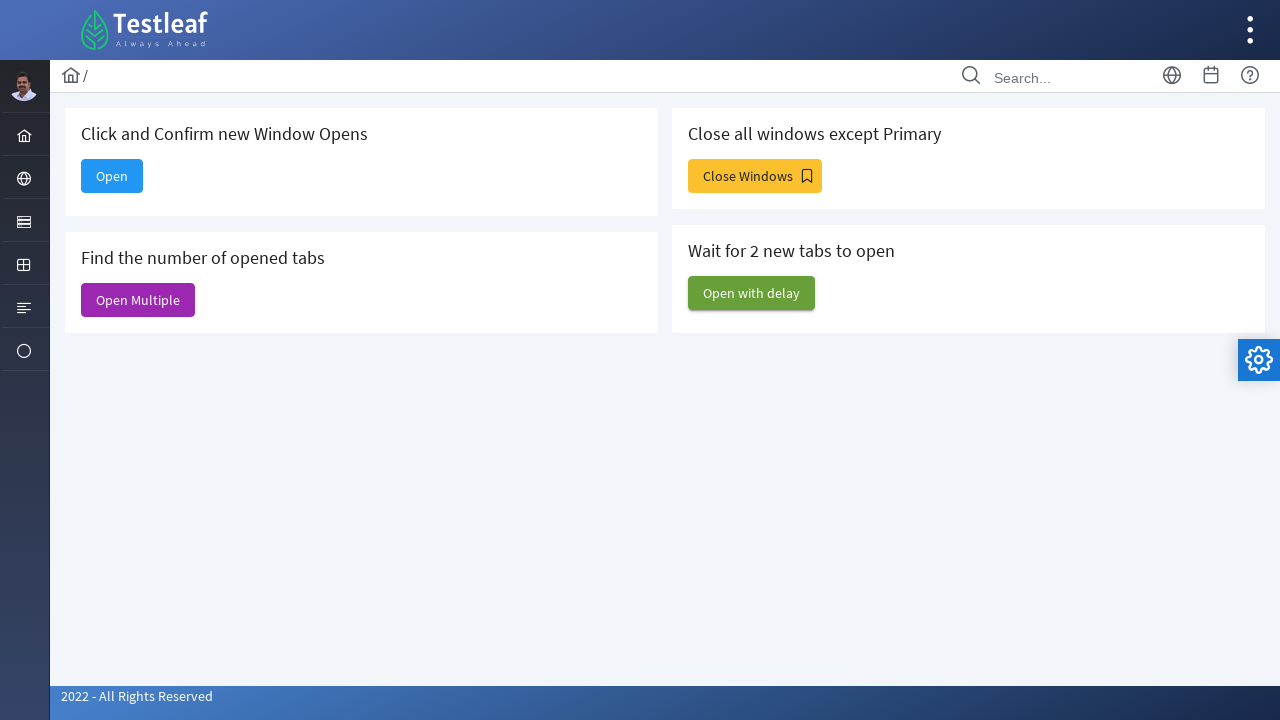

Closed the delayed window
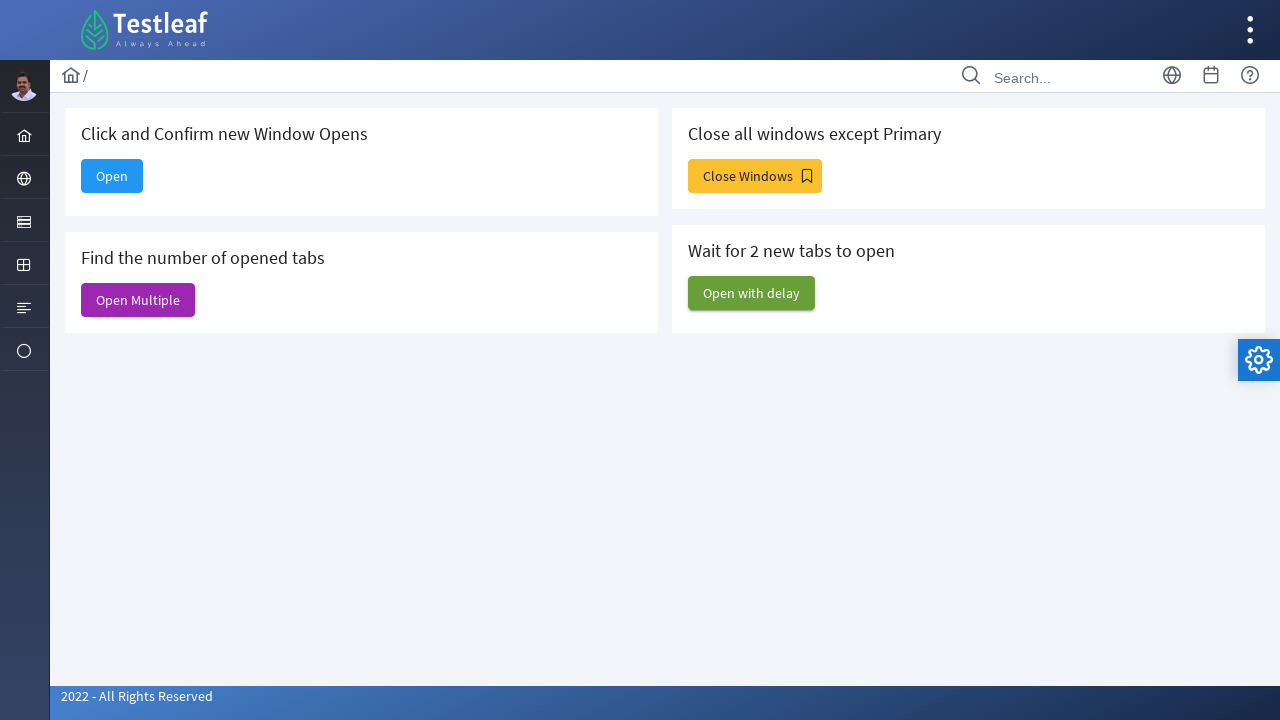

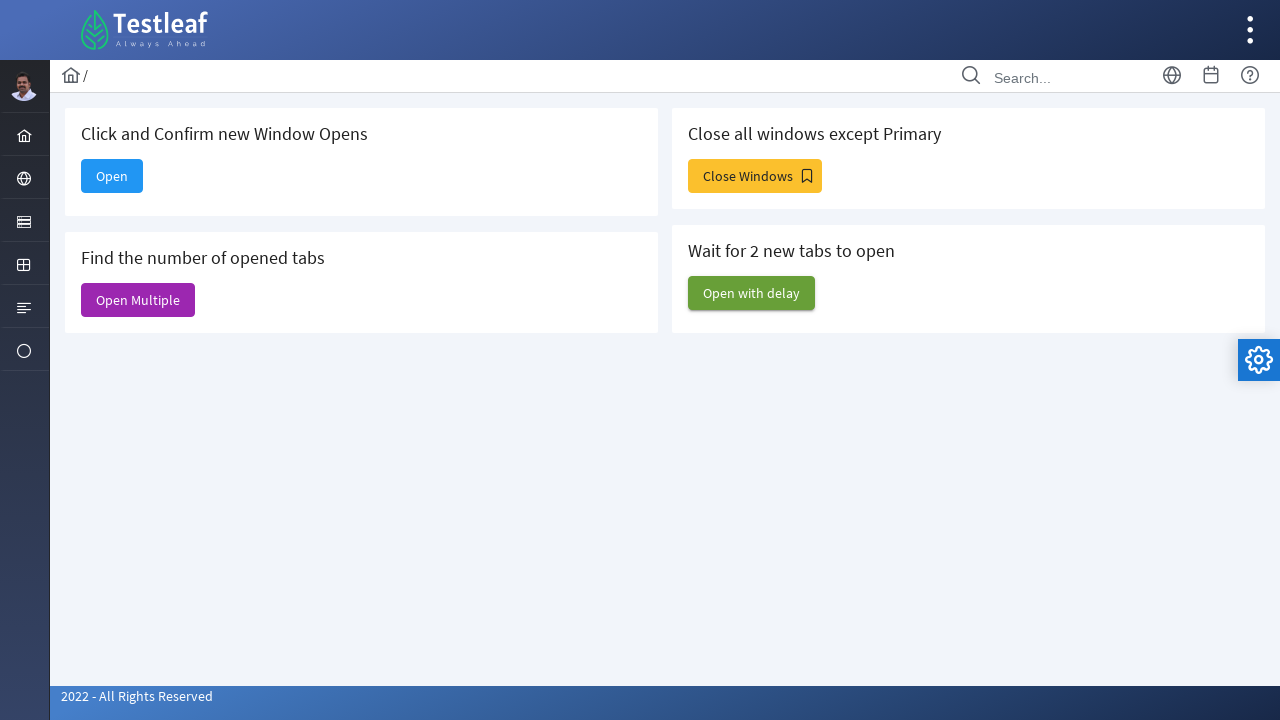